Tests sorting a data table with semantic class attributes in ascending order by clicking the dues header

Starting URL: http://the-internet.herokuapp.com/tables

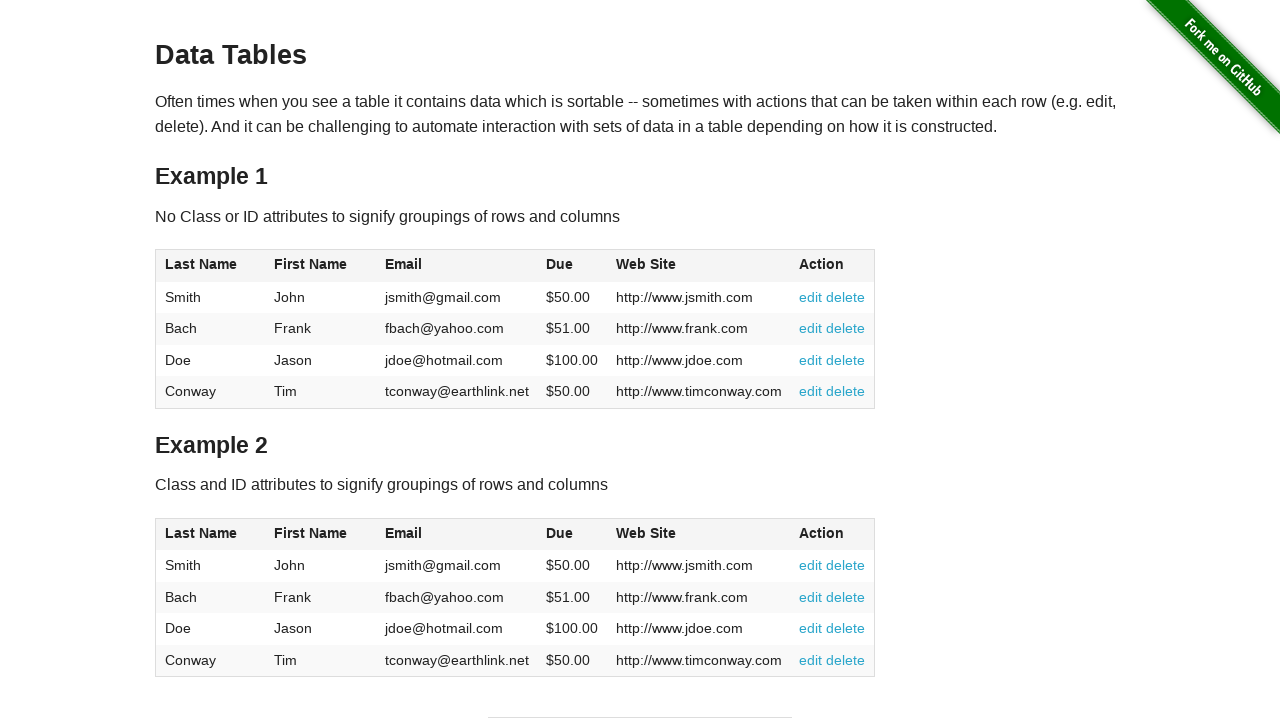

Clicked dues column header to sort table in ascending order at (560, 533) on #table2 thead .dues
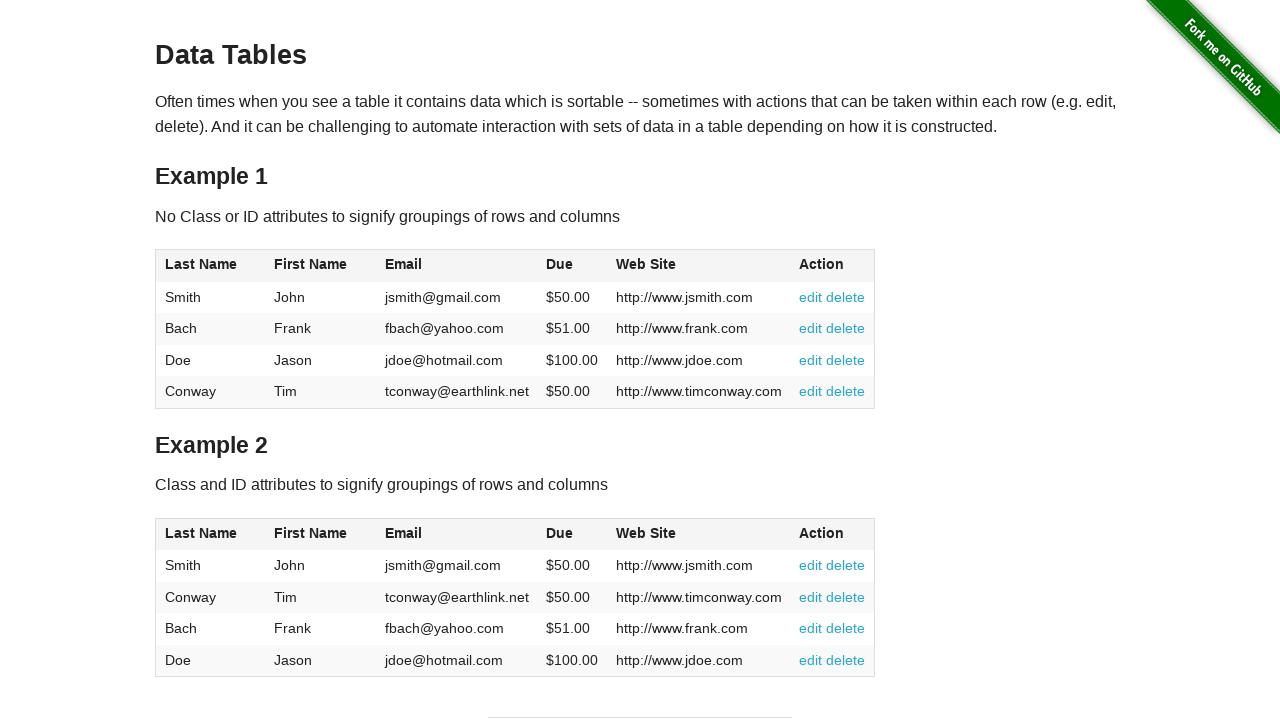

Verified dues column is present in table body after sorting
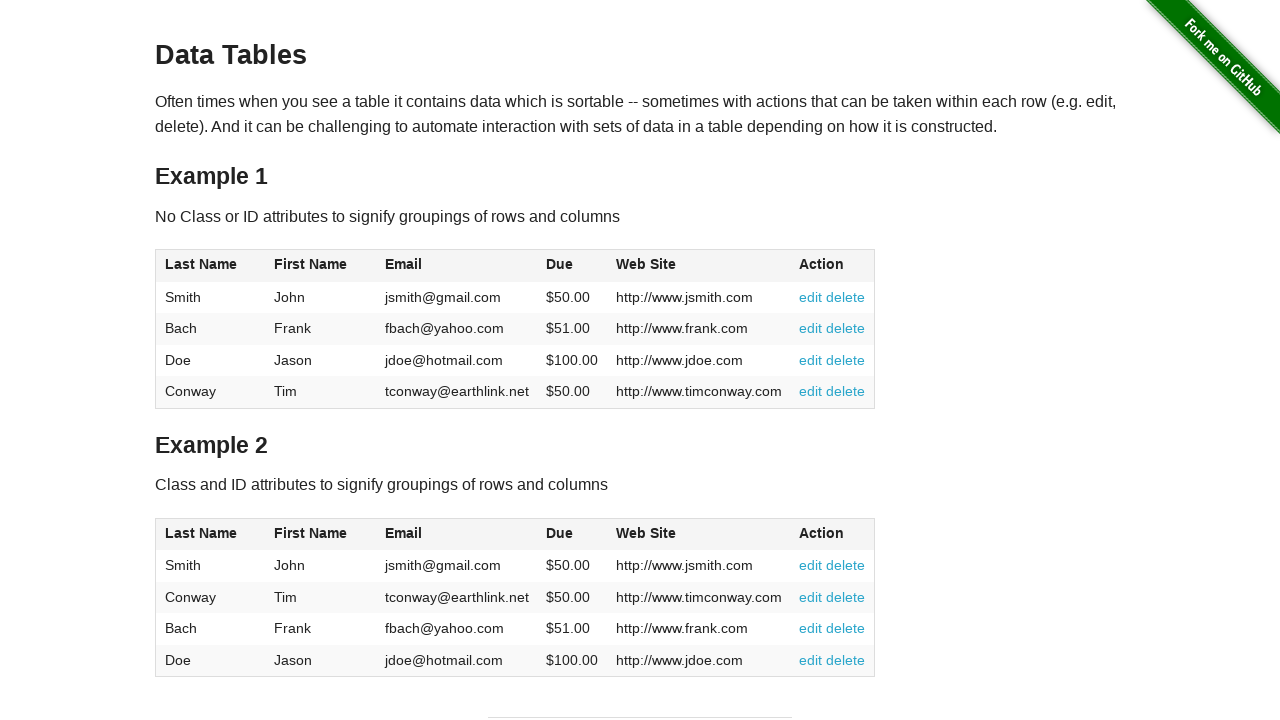

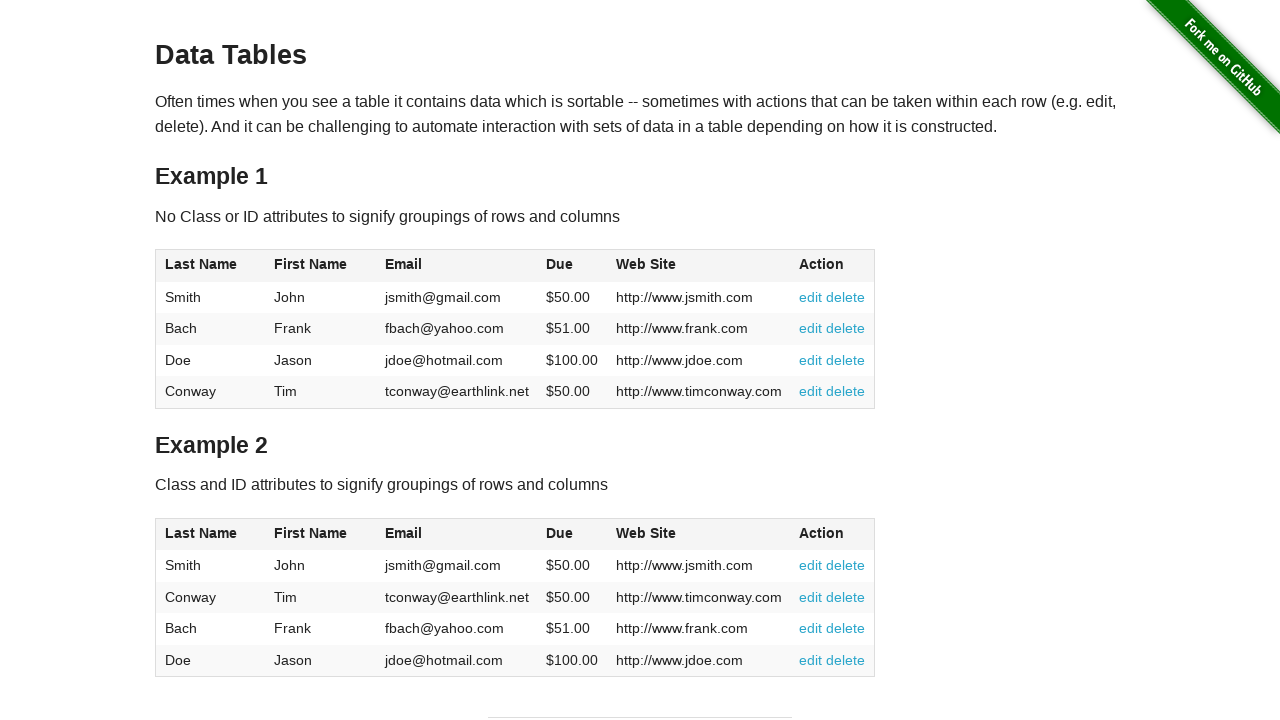